Tests that edits are saved when the edit field loses focus (blur)

Starting URL: https://demo.playwright.dev/todomvc

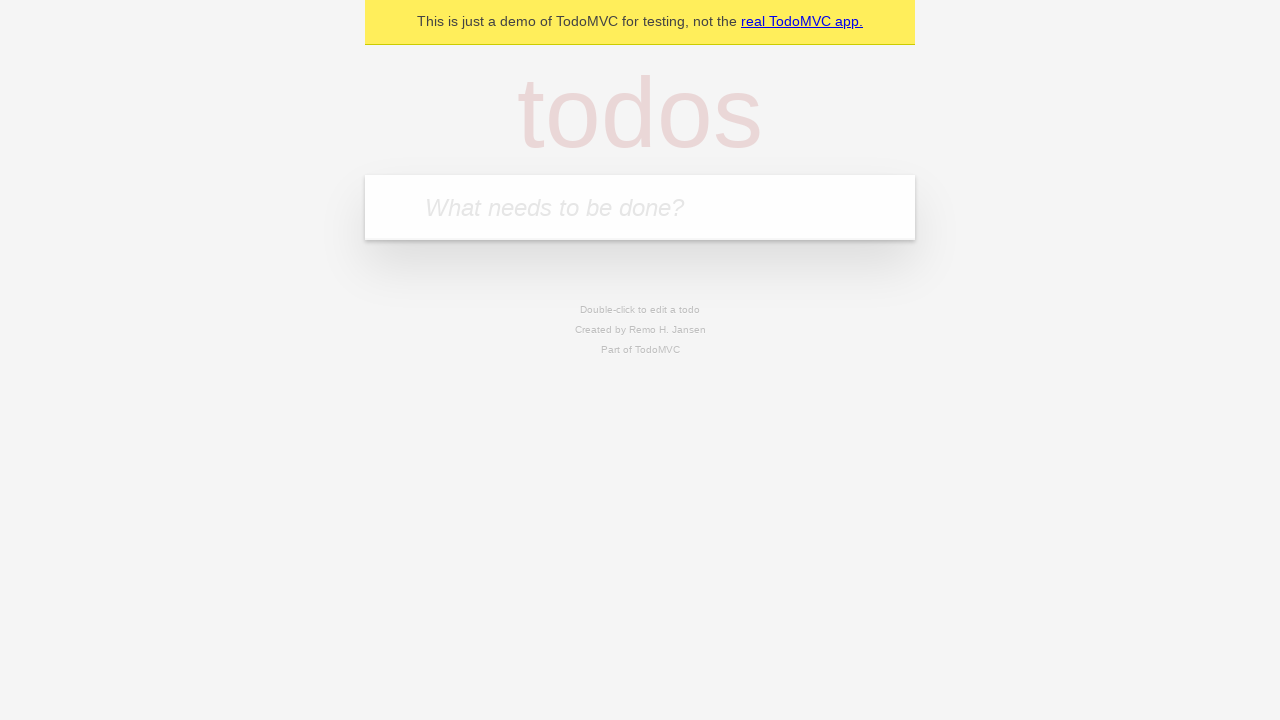

Filled new todo field with 'buy some cheese' on internal:attr=[placeholder="What needs to be done?"i]
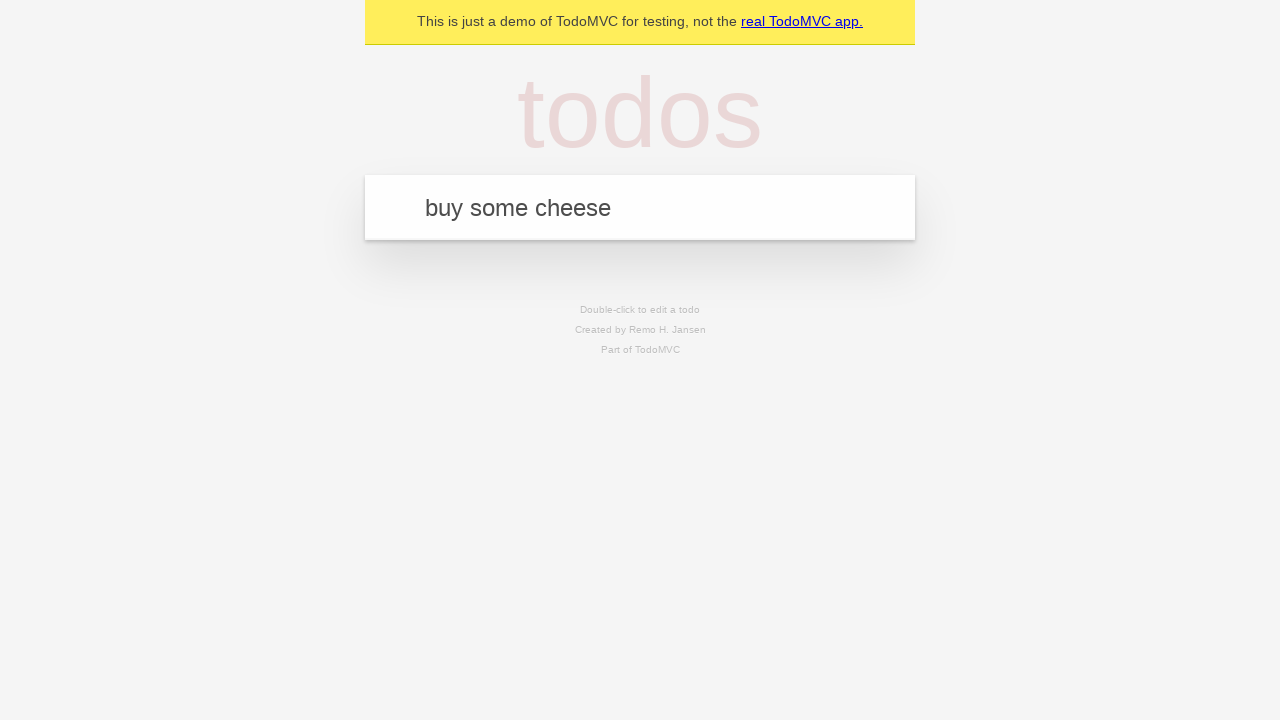

Pressed Enter to create todo 'buy some cheese' on internal:attr=[placeholder="What needs to be done?"i]
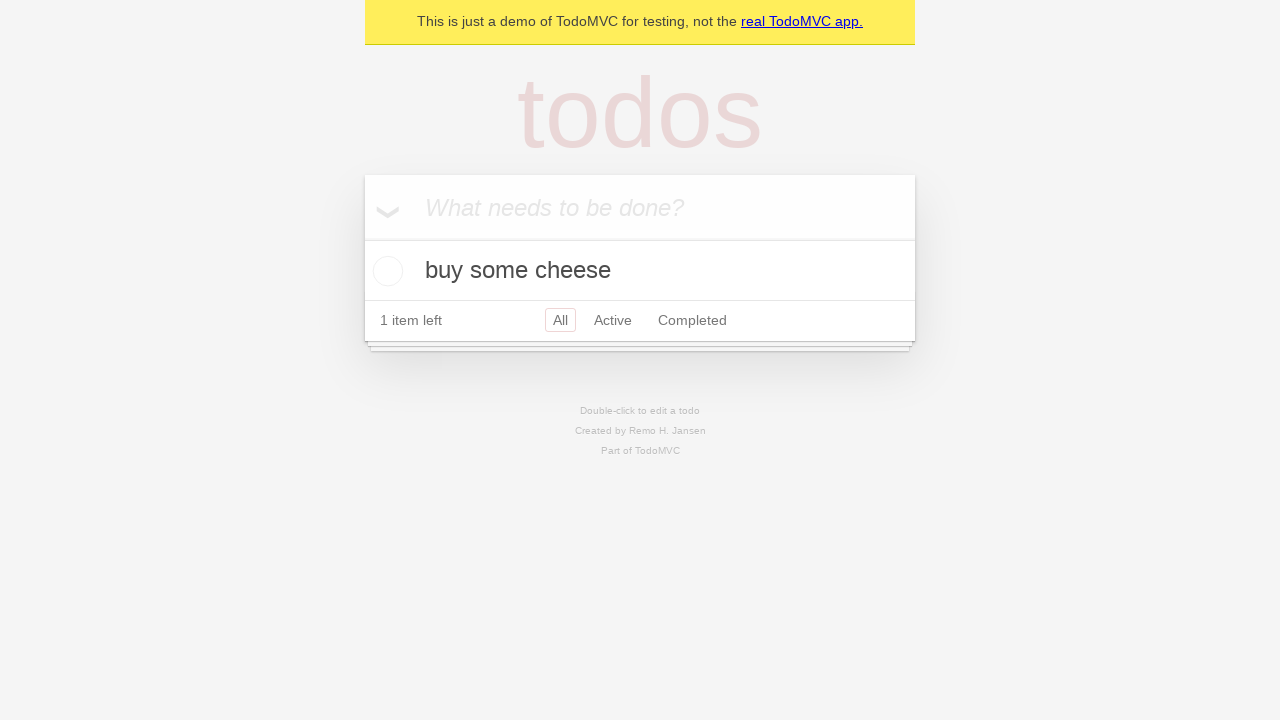

Filled new todo field with 'feed the cat' on internal:attr=[placeholder="What needs to be done?"i]
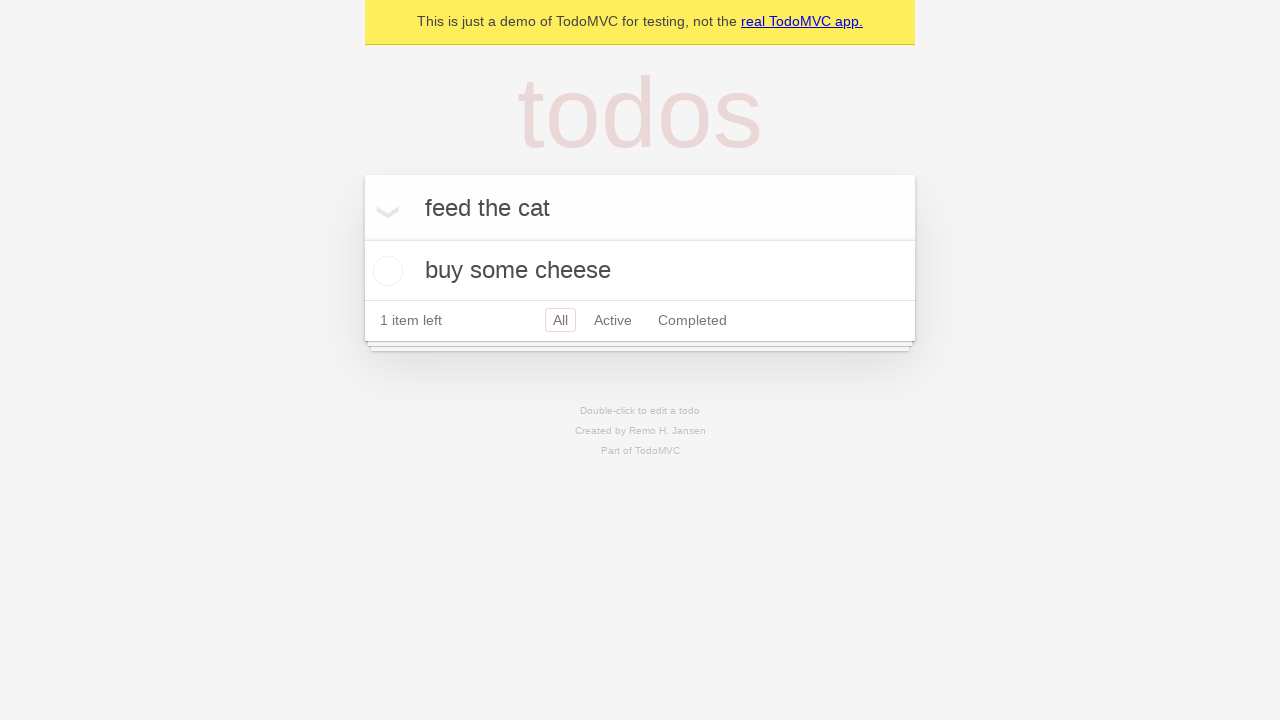

Pressed Enter to create todo 'feed the cat' on internal:attr=[placeholder="What needs to be done?"i]
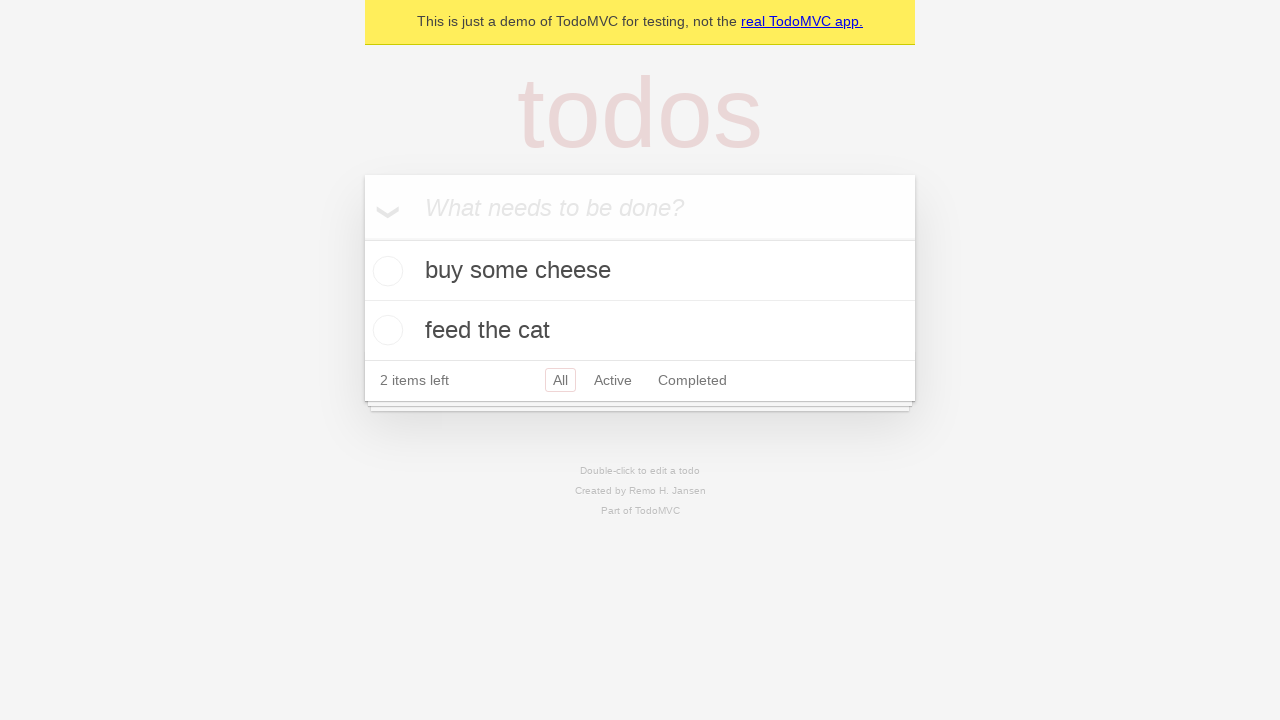

Filled new todo field with 'book a doctors appointment' on internal:attr=[placeholder="What needs to be done?"i]
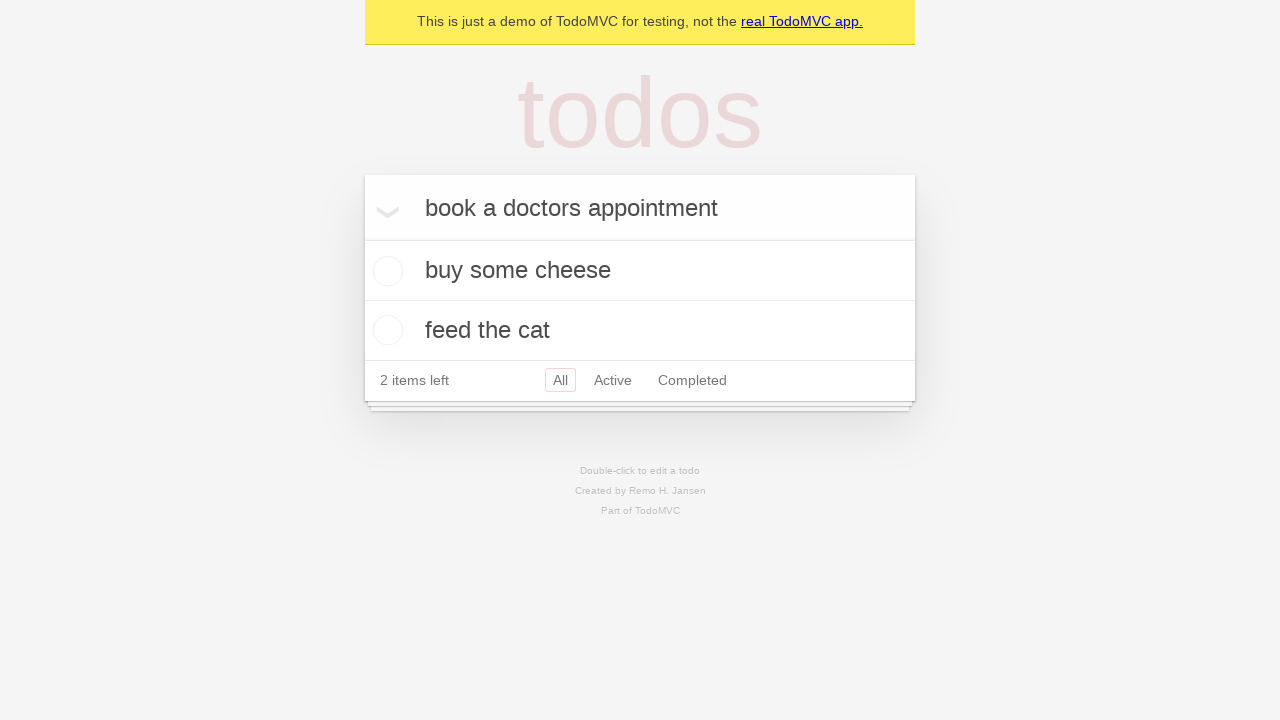

Pressed Enter to create todo 'book a doctors appointment' on internal:attr=[placeholder="What needs to be done?"i]
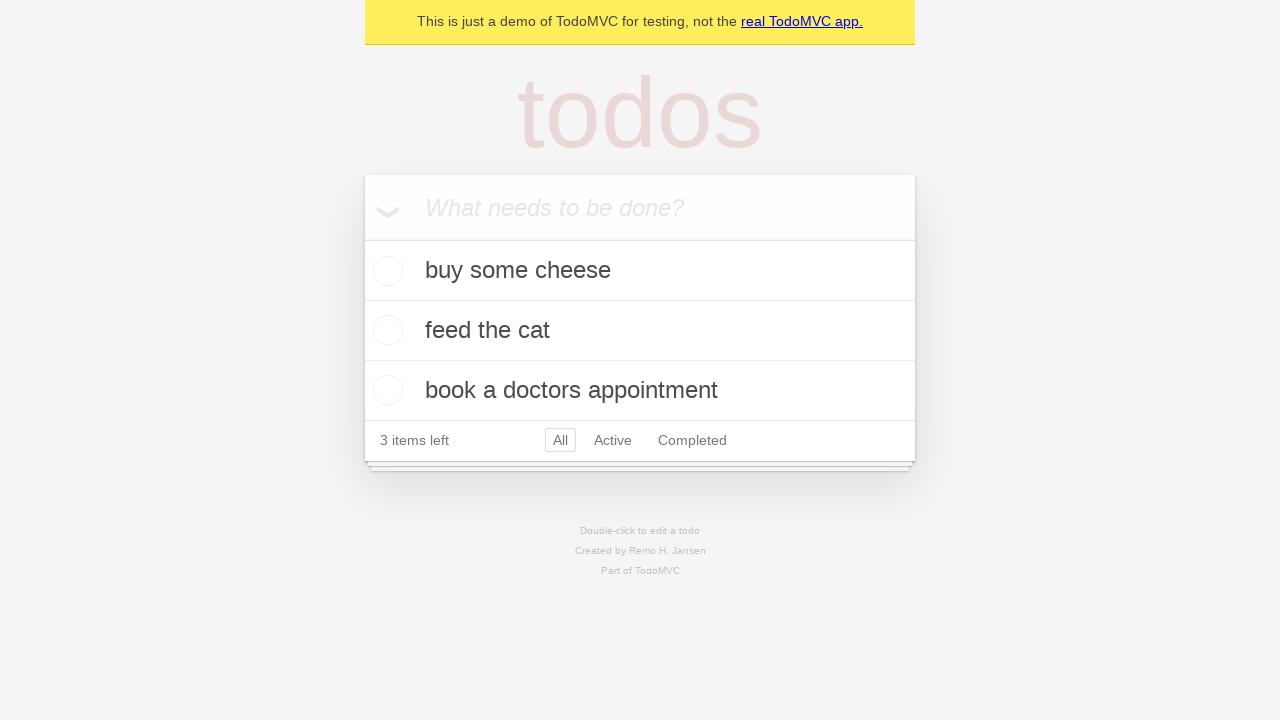

Waited for all 3 todos to load
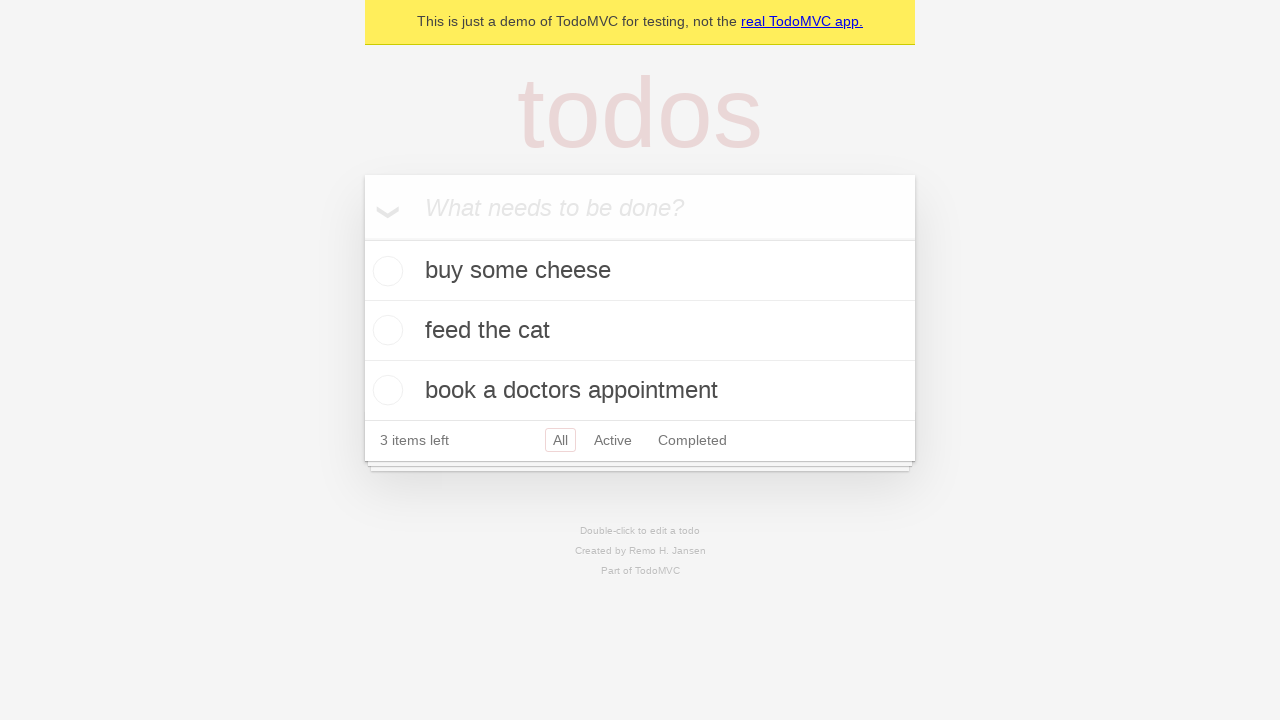

Double-clicked second todo to enter edit mode at (640, 331) on internal:testid=[data-testid="todo-item"s] >> nth=1
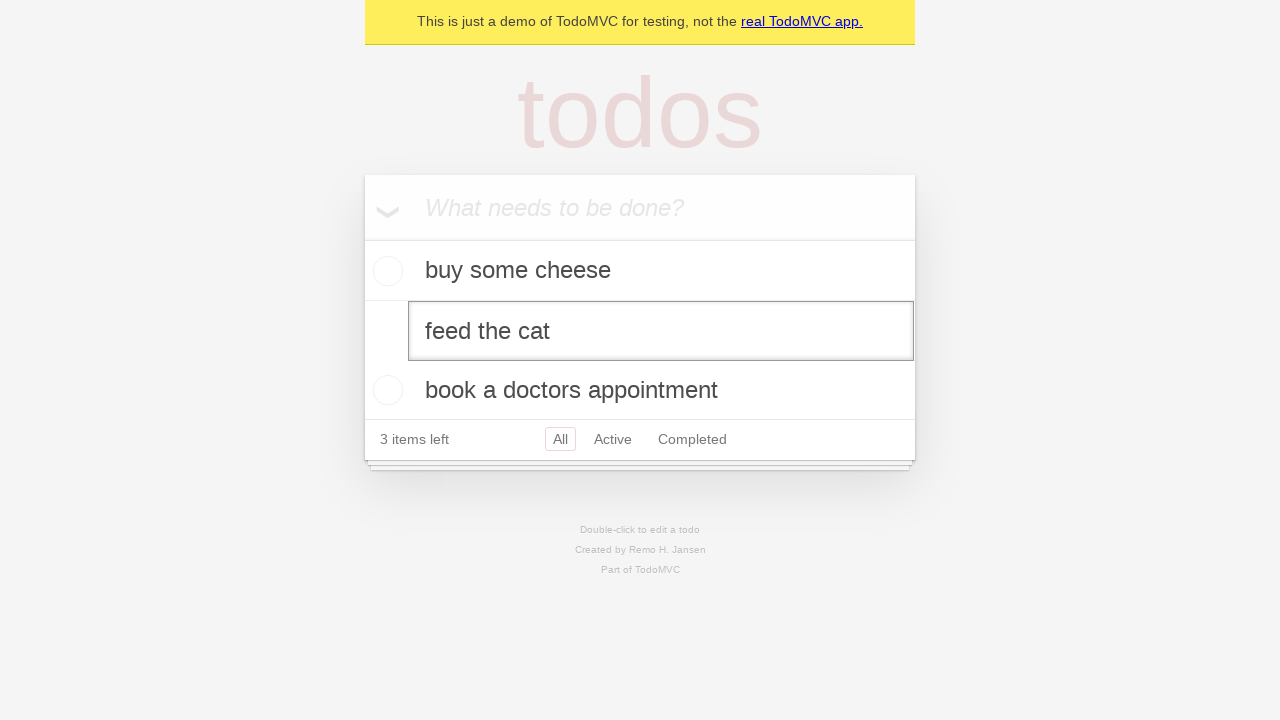

Filled edit field with new text 'buy some sausages' on internal:testid=[data-testid="todo-item"s] >> nth=1 >> internal:role=textbox[nam
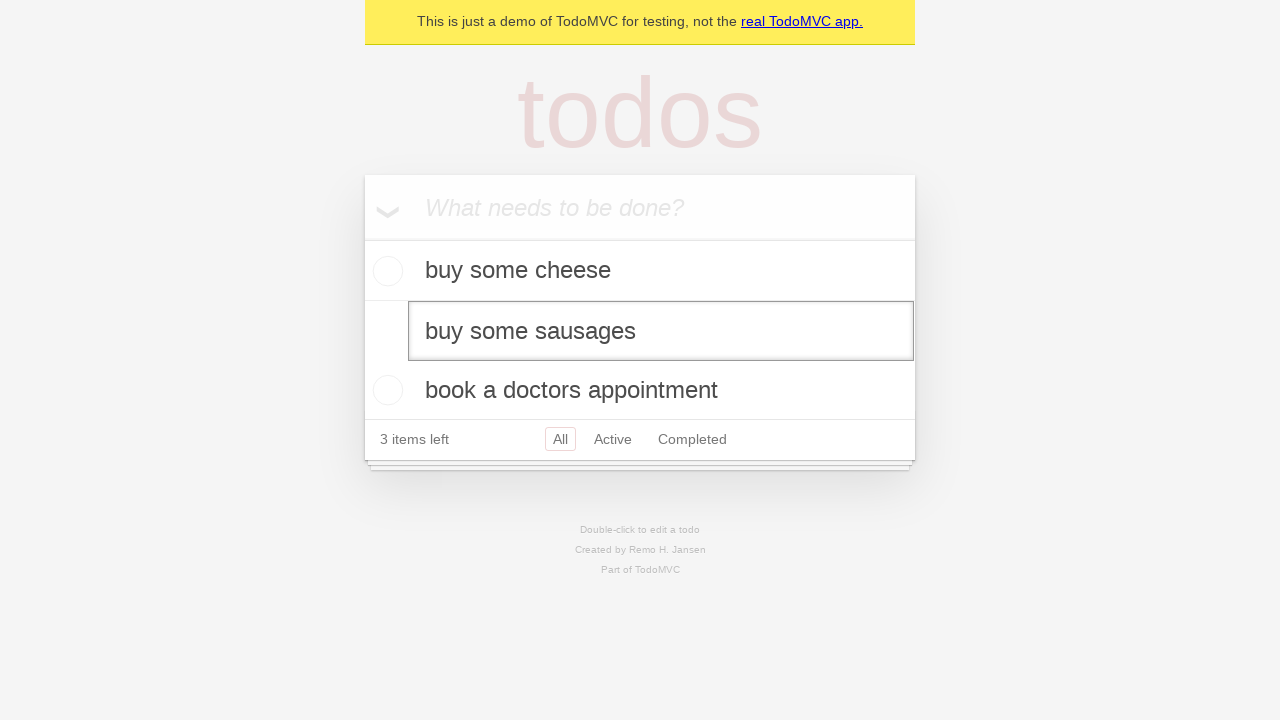

Dispatched blur event to save edit and exit edit mode
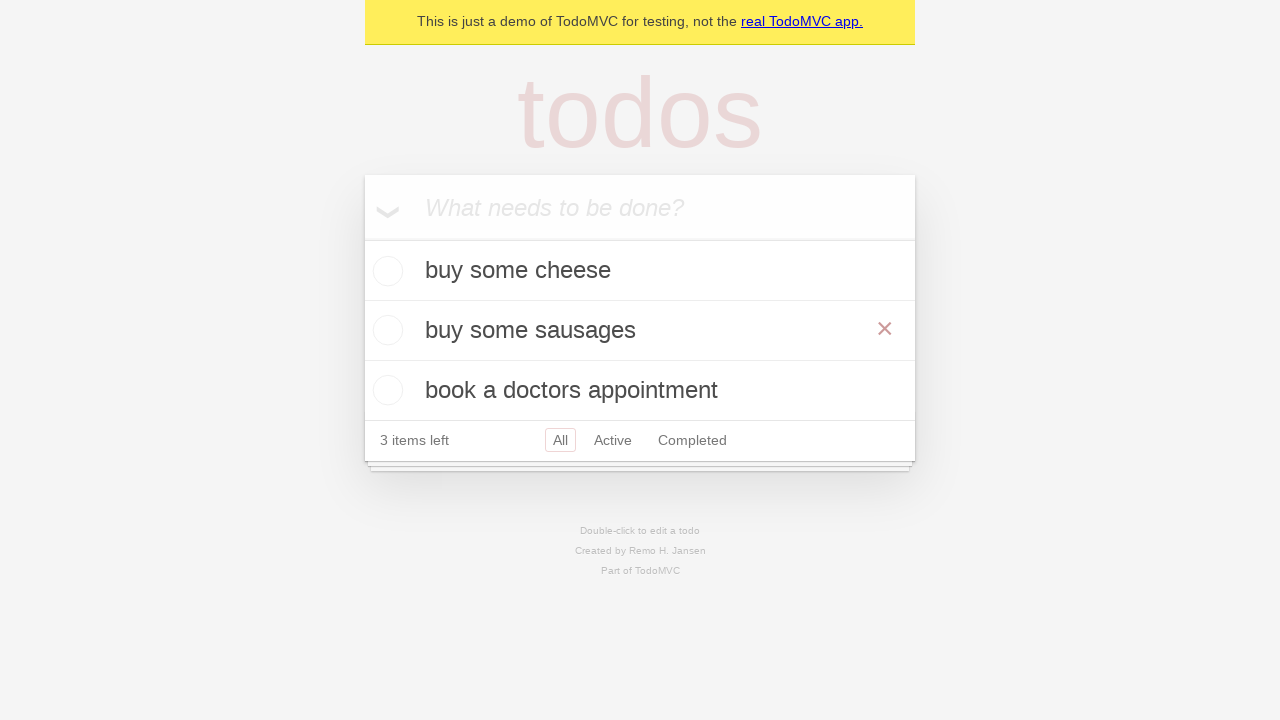

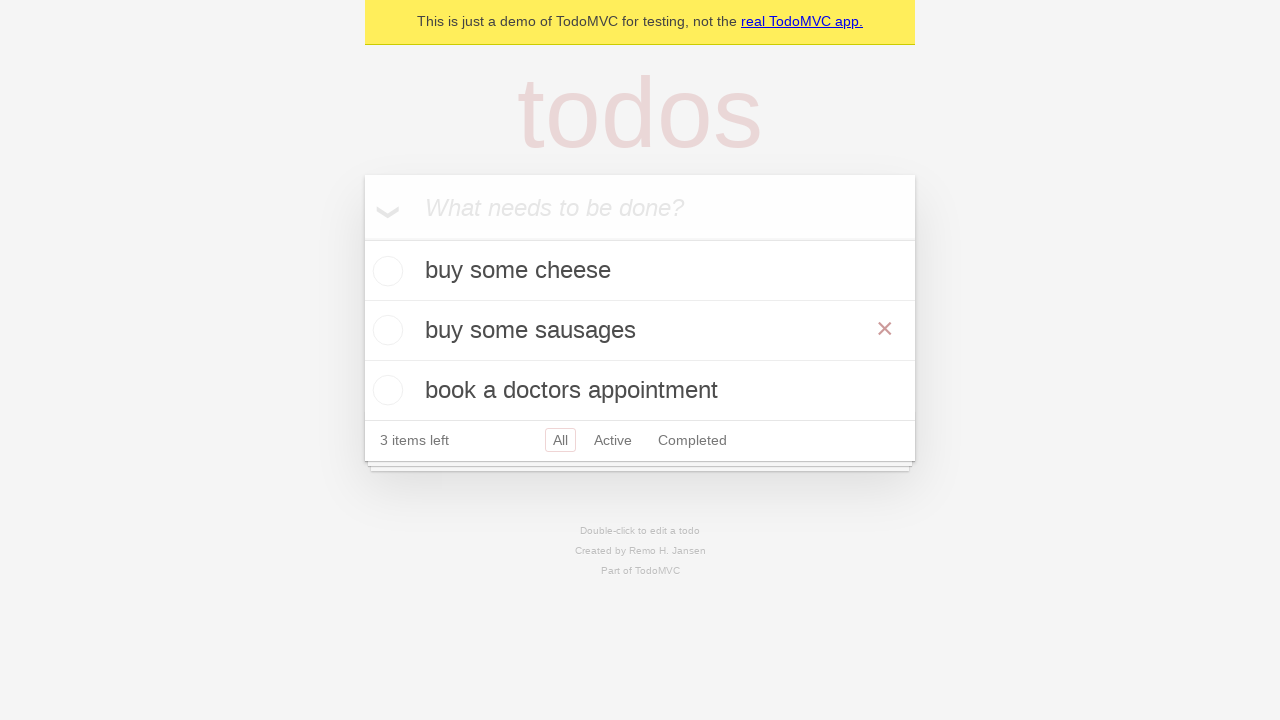